Tests the W3Schools HTML editor by interacting with a form inside an iframe, filling in first and last name fields, submitting the form, and then running the code editor

Starting URL: https://www.w3schools.com/tags/tryit.asp?filename=tryhtml5_button_form

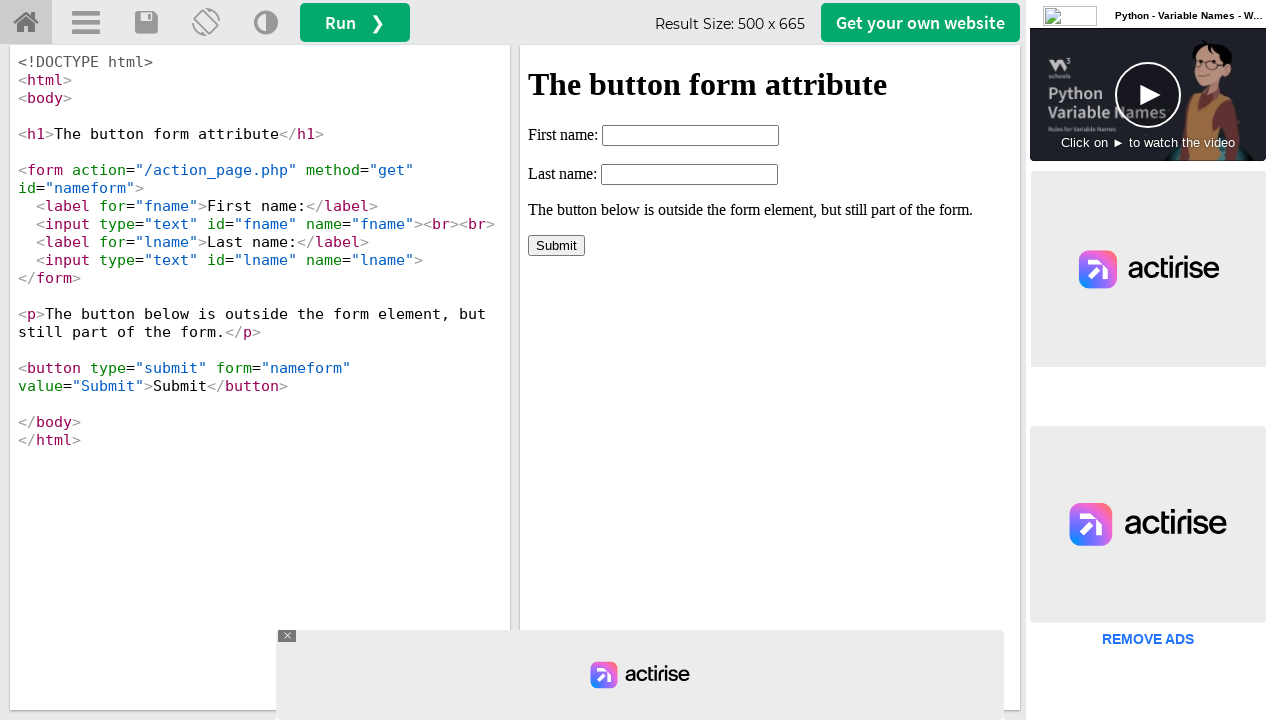

Located iframe containing the form
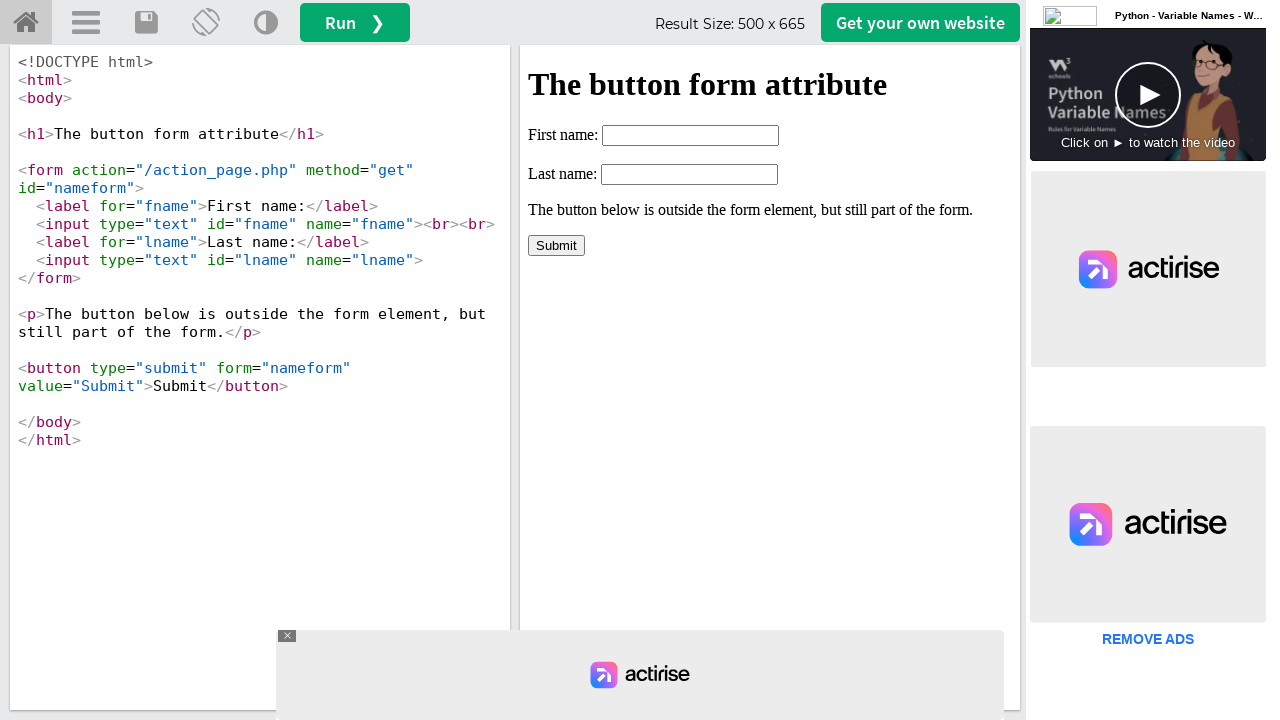

Filled first name field with 'Siddhi' on iframe#iframeResult >> internal:control=enter-frame >> #fname
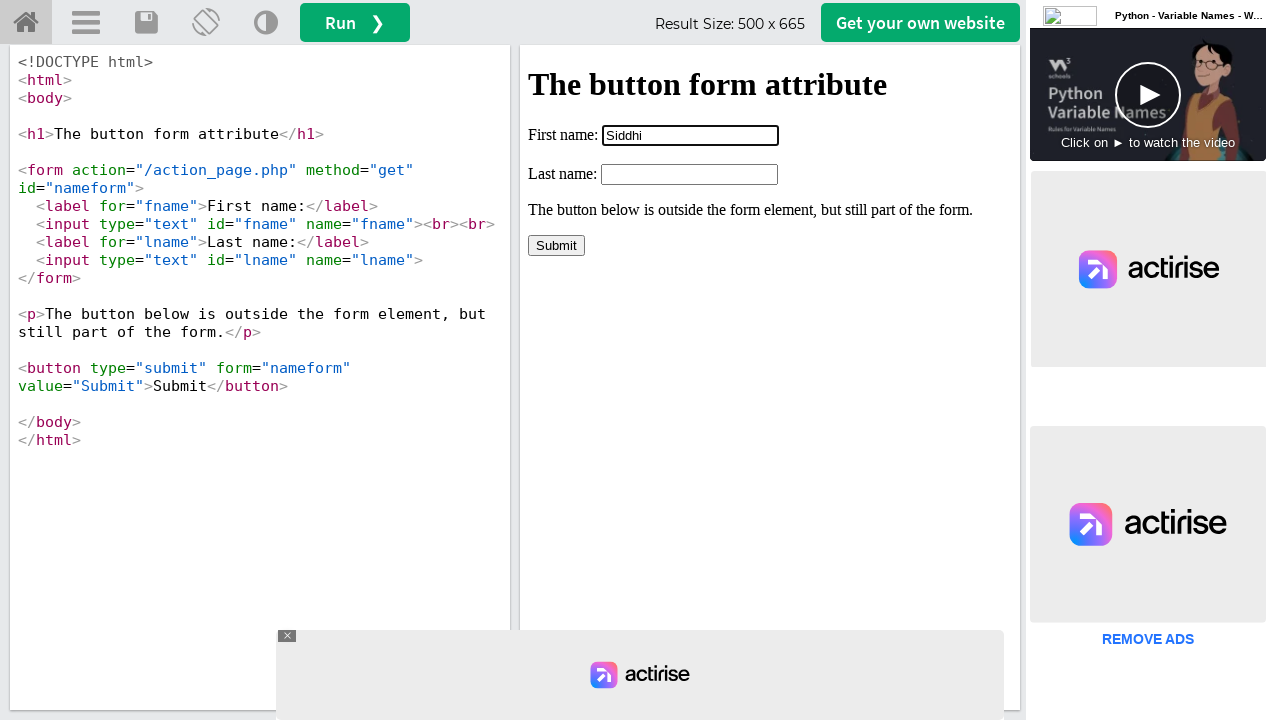

Filled last name field with 'Bhongir' on iframe#iframeResult >> internal:control=enter-frame >> #lname
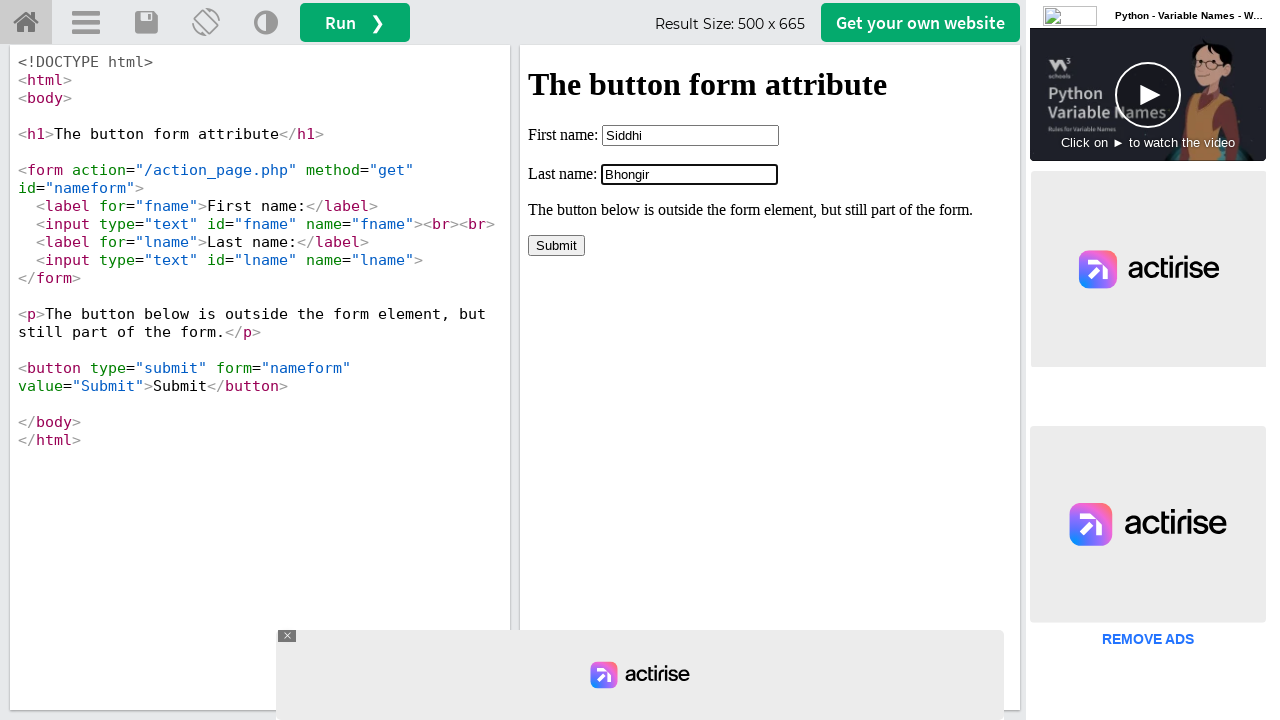

Clicked Submit button in form at (556, 245) on iframe#iframeResult >> internal:control=enter-frame >> button:has-text('Submit')
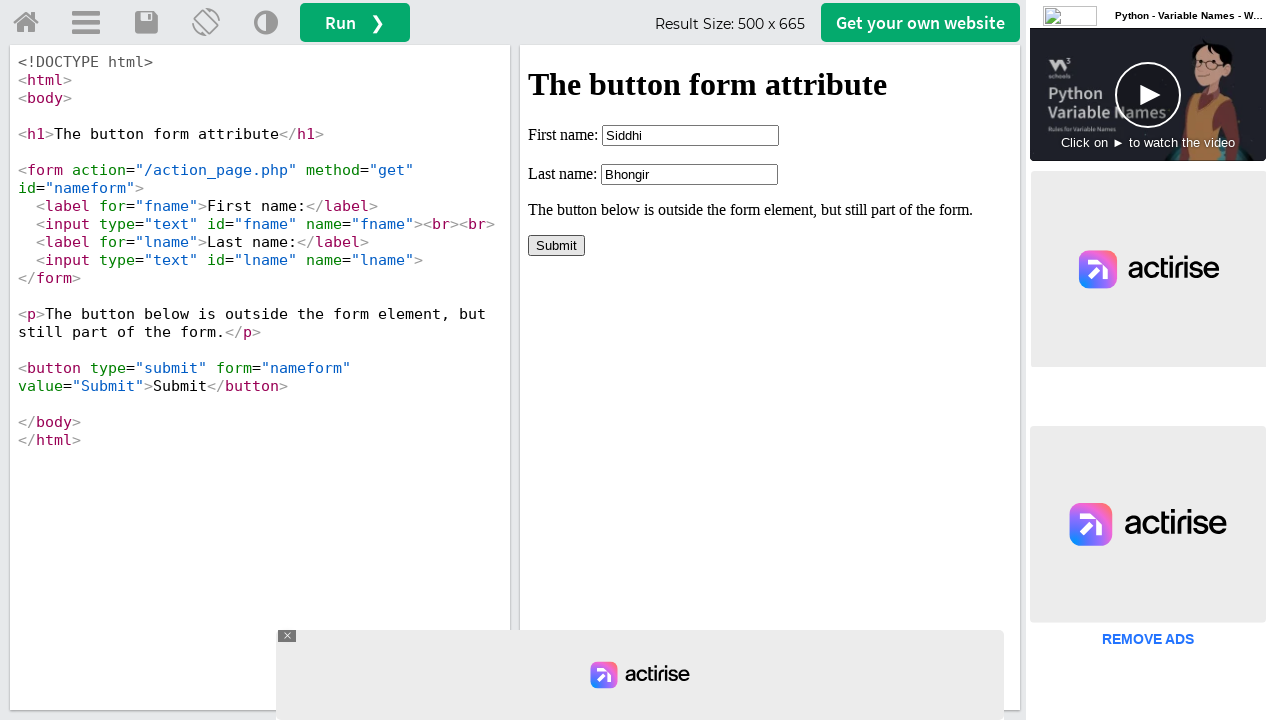

Clicked Run button to execute the code editor at (355, 22) on #runbtn
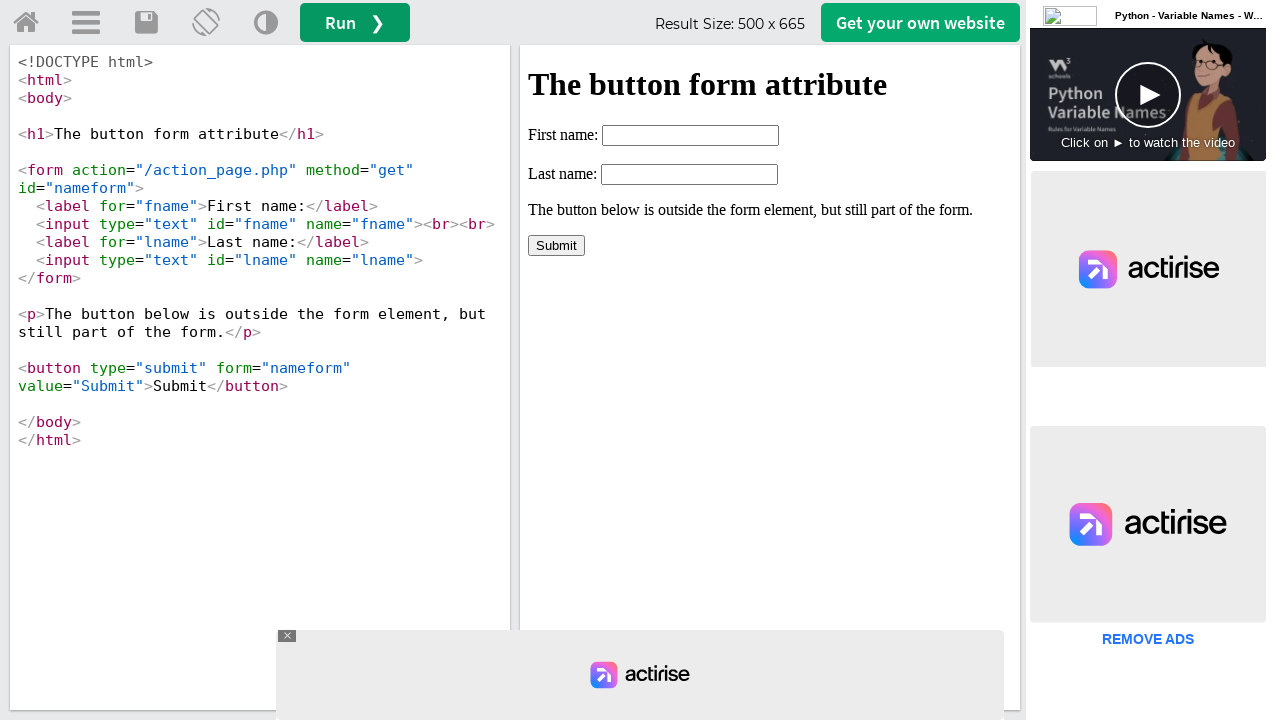

Waited 1000ms for action to complete
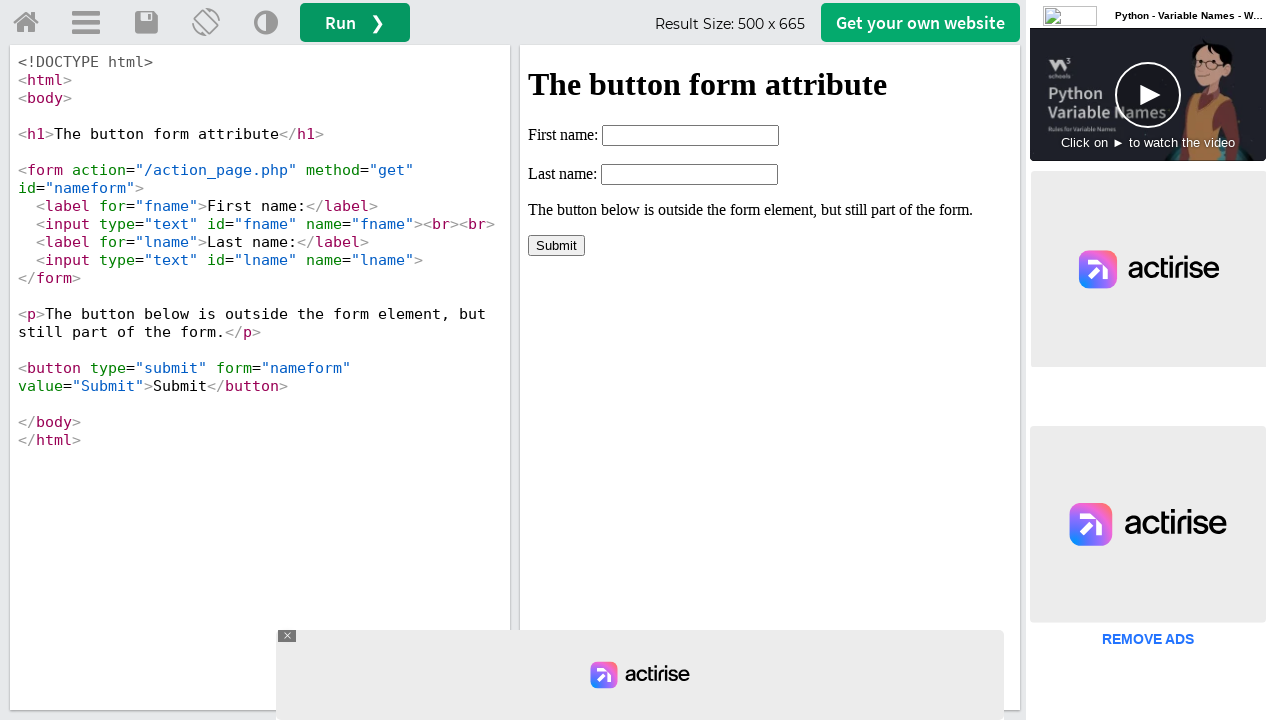

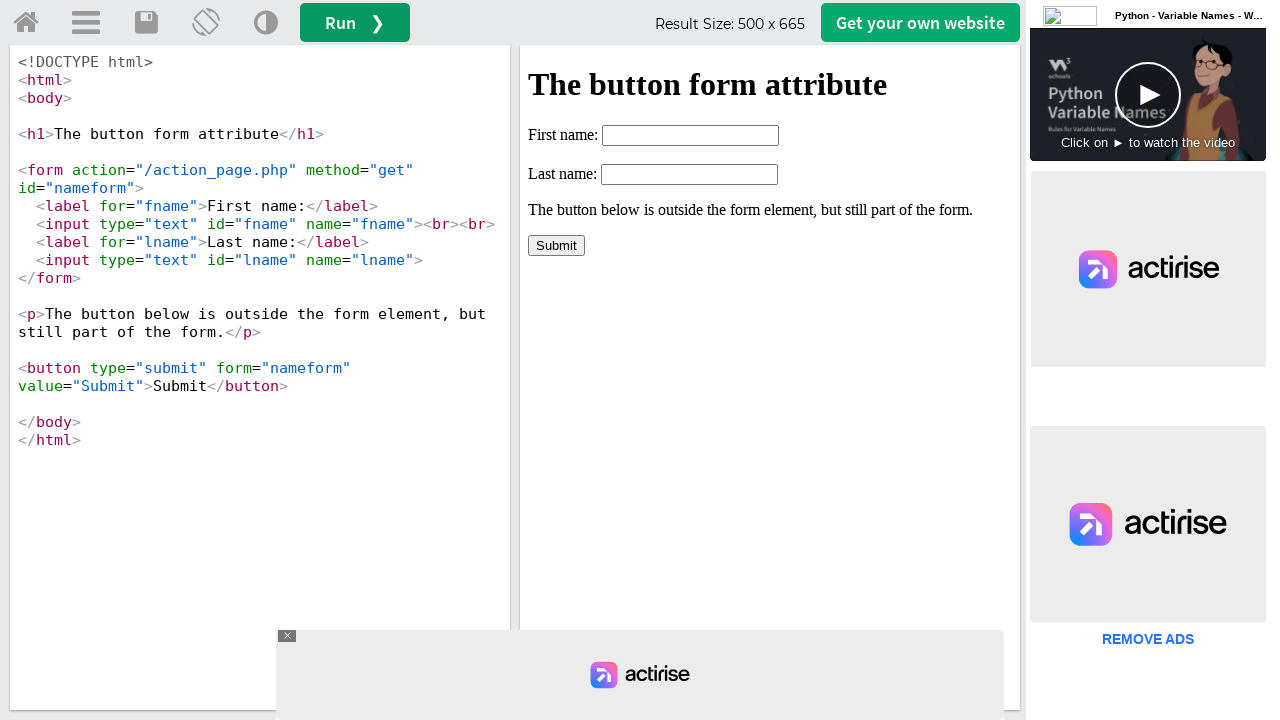